Tests the Rent-A-Cat page by verifying Rent and Return buttons are present

Starting URL: https://cs1632.appspot.com/

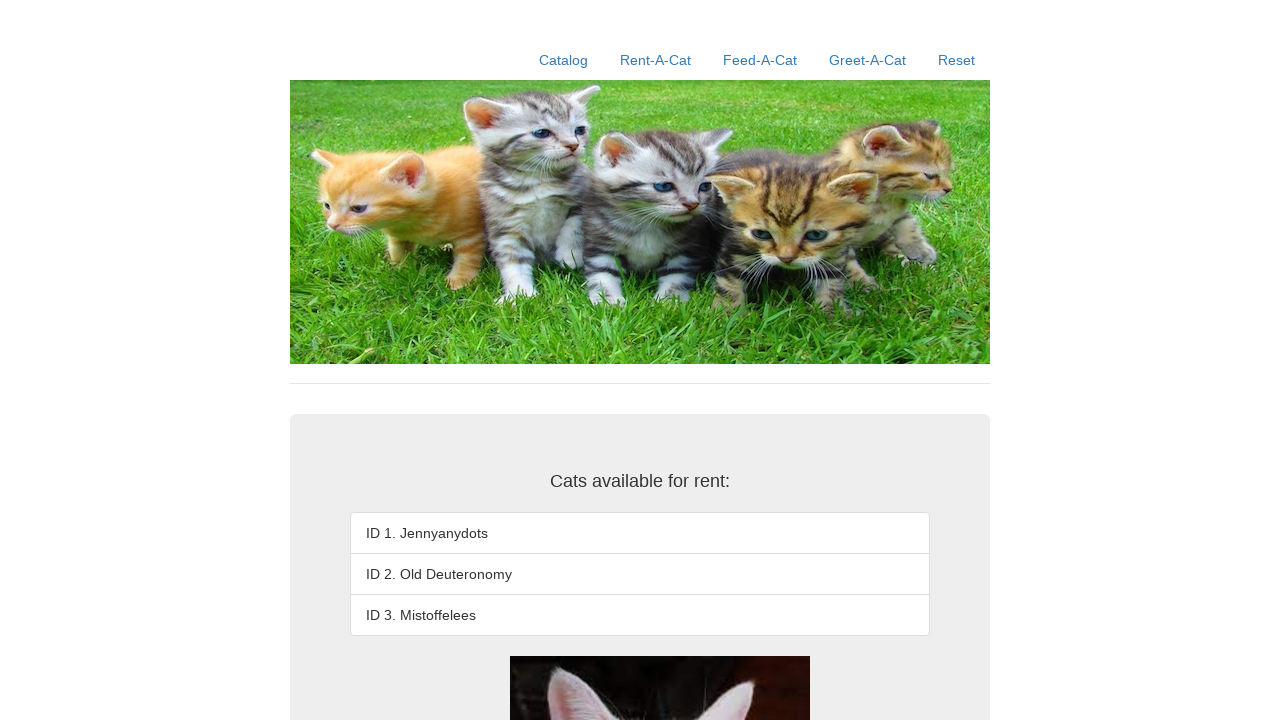

Clicked Rent-A-Cat link at (656, 60) on a:has-text('Rent-A-Cat')
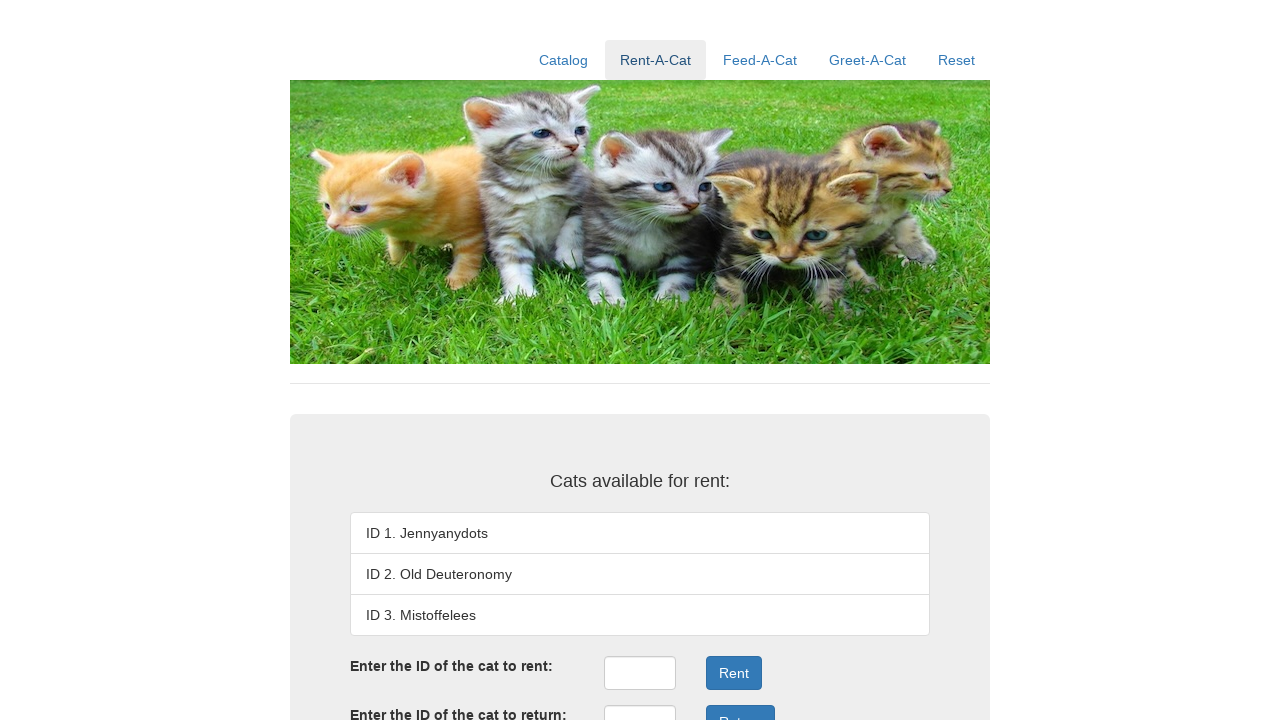

Rent button loaded on page
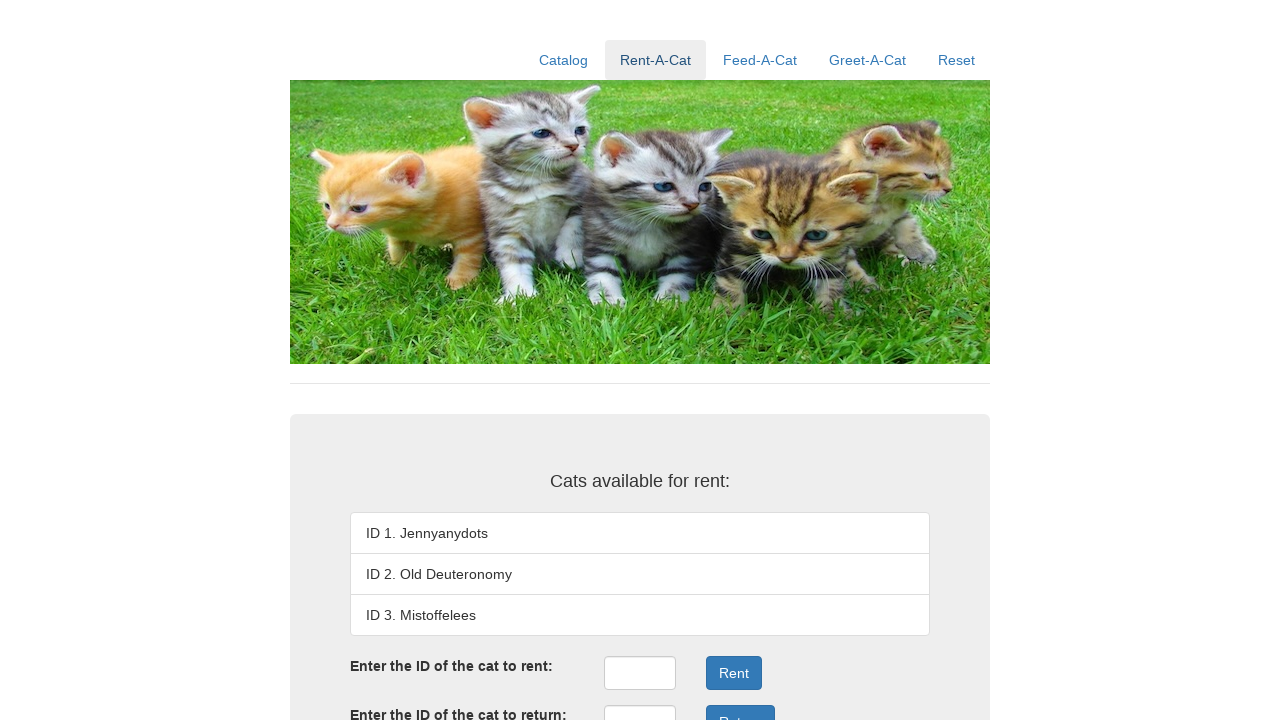

Verified Rent button is present
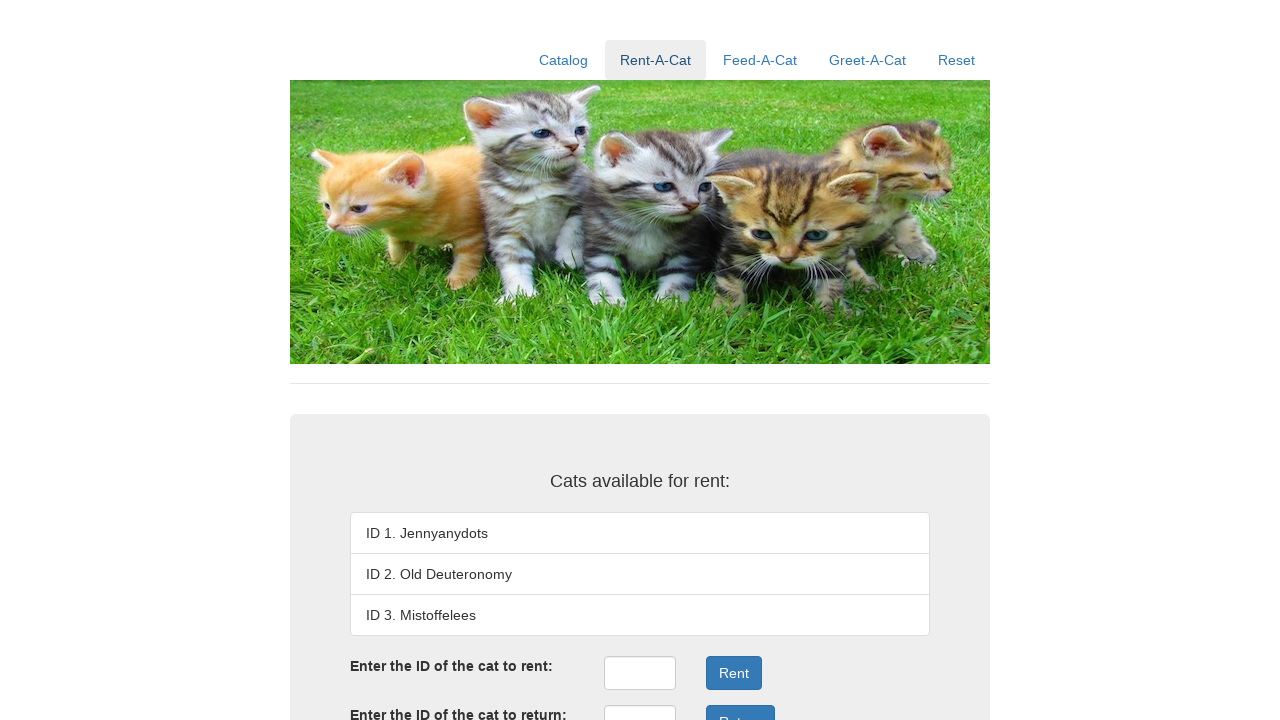

Verified Return button is present
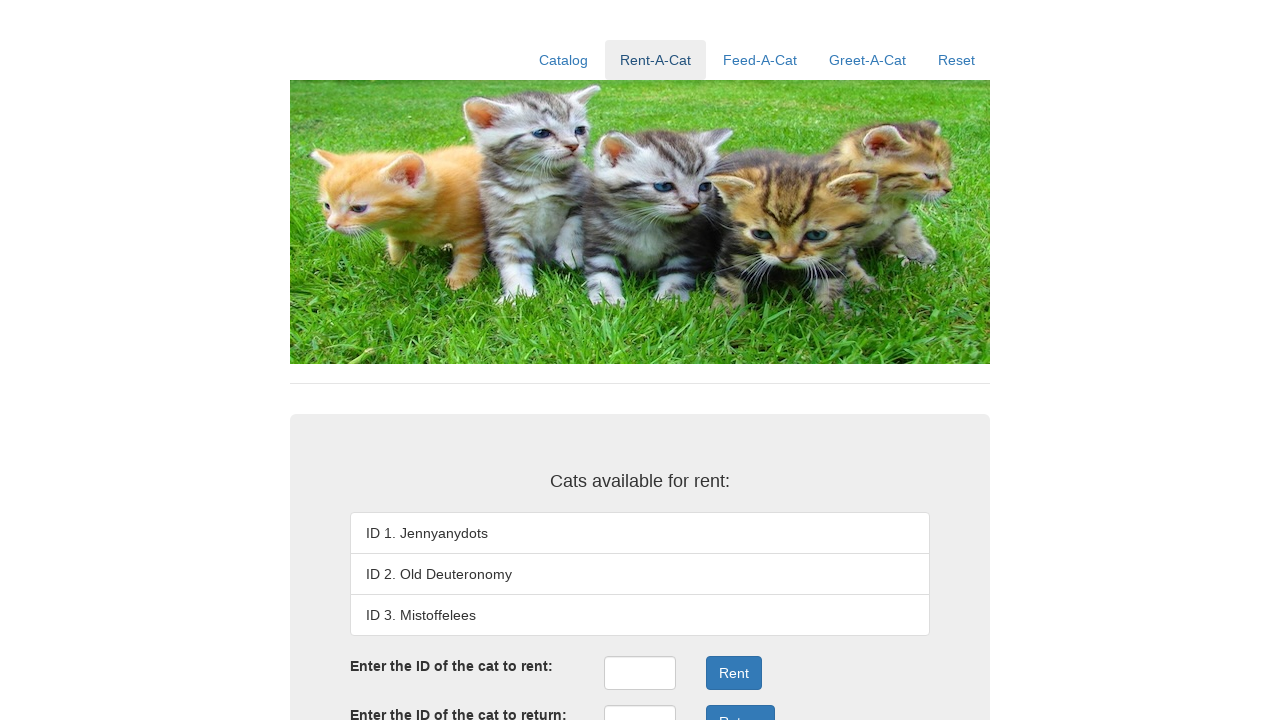

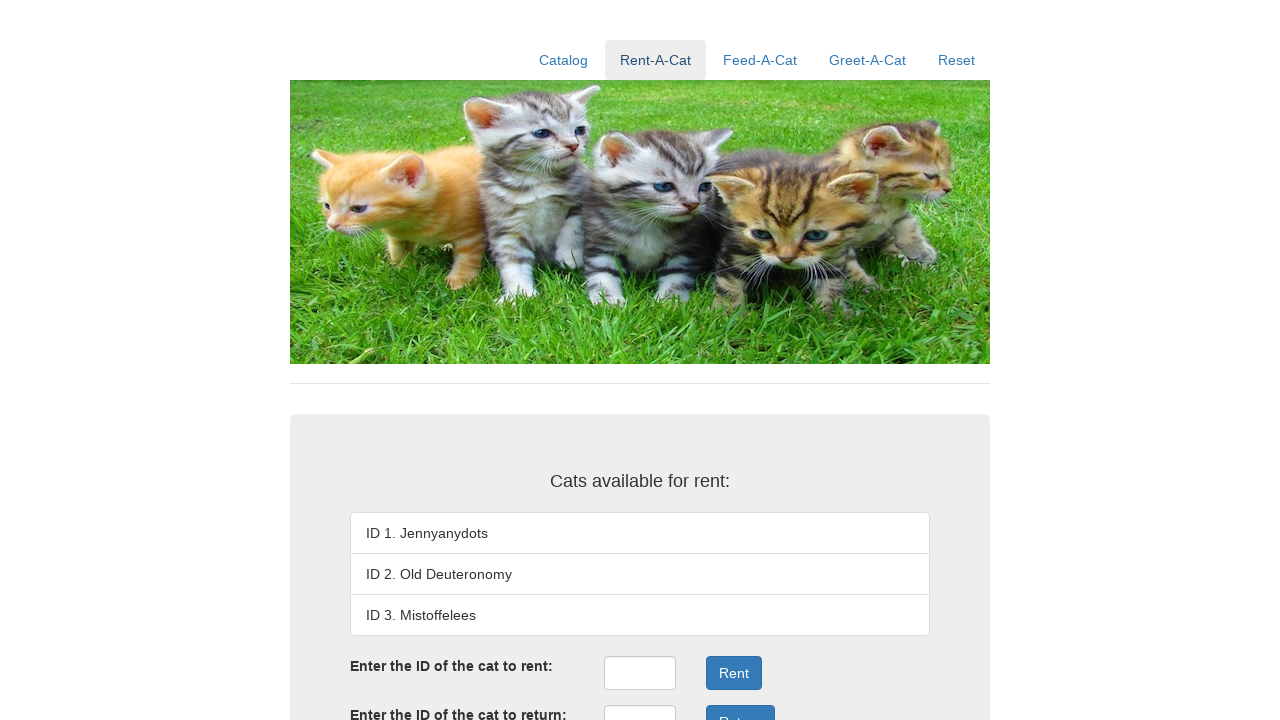